Tests that the Clear completed button displays correct text when items are completed

Starting URL: https://demo.playwright.dev/todomvc

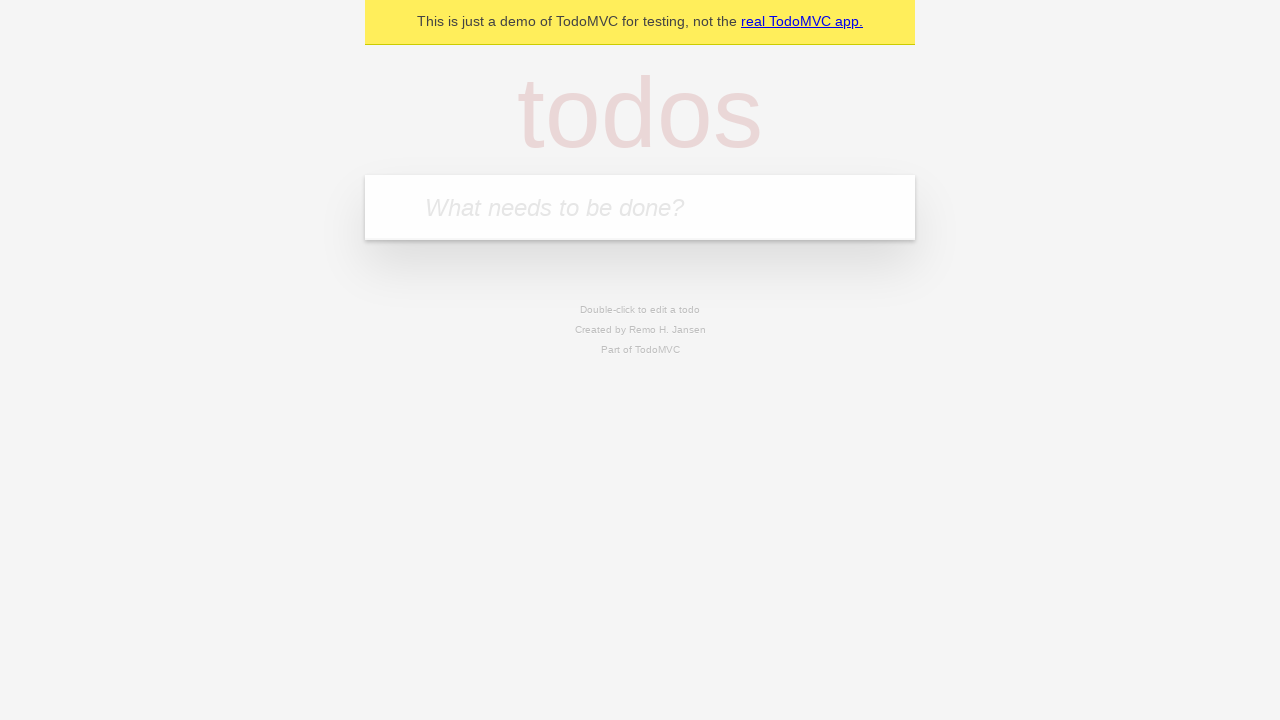

Located the 'What needs to be done?' input field
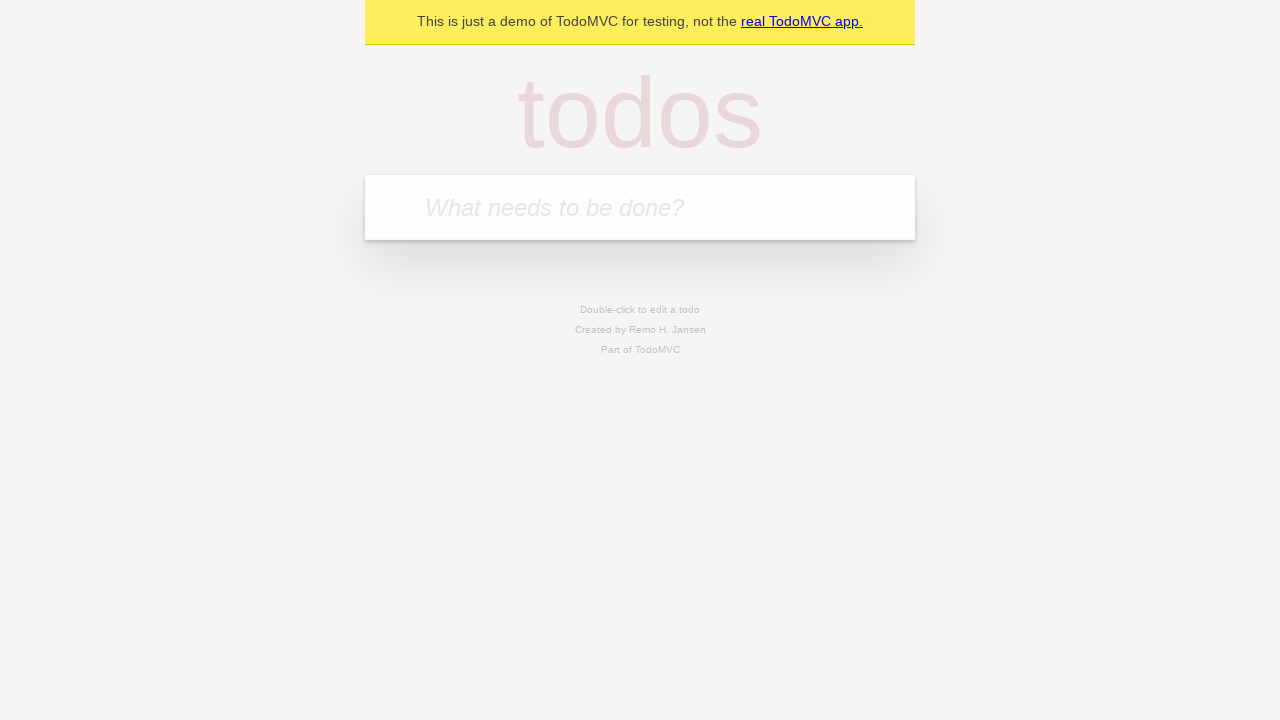

Filled todo input with 'buy some cheese' on internal:attr=[placeholder="What needs to be done?"i]
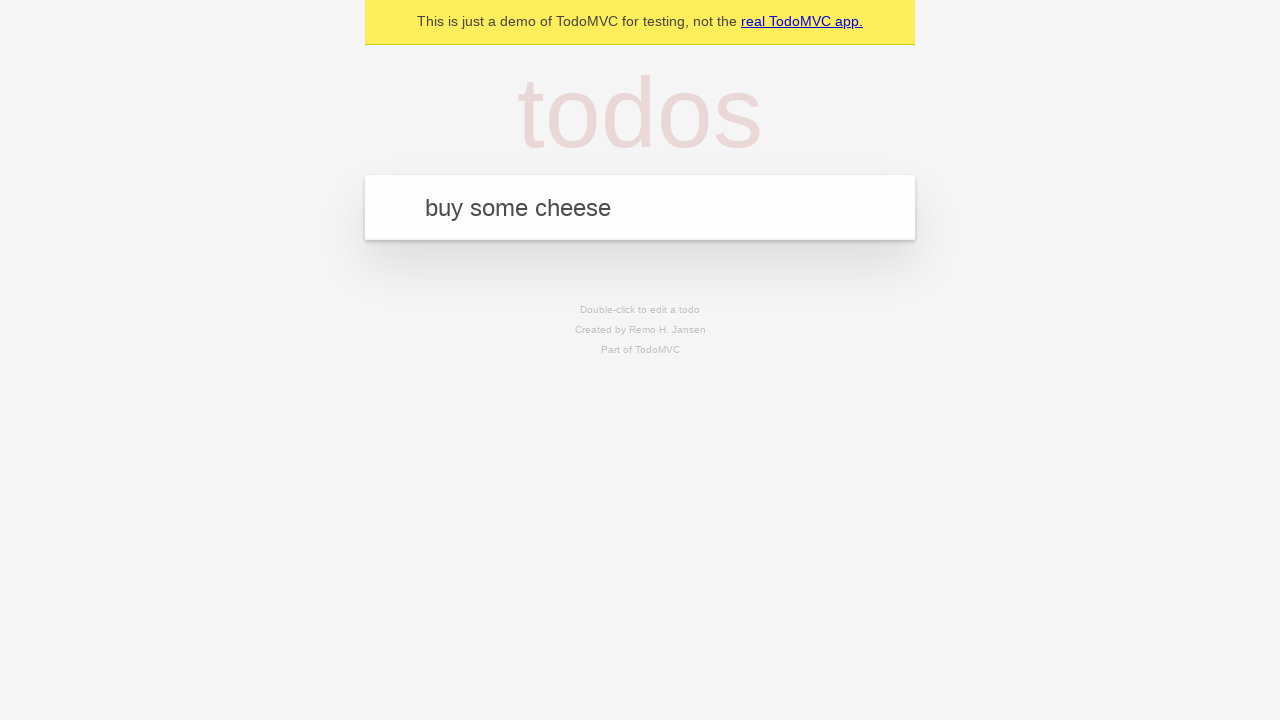

Pressed Enter to create todo 'buy some cheese' on internal:attr=[placeholder="What needs to be done?"i]
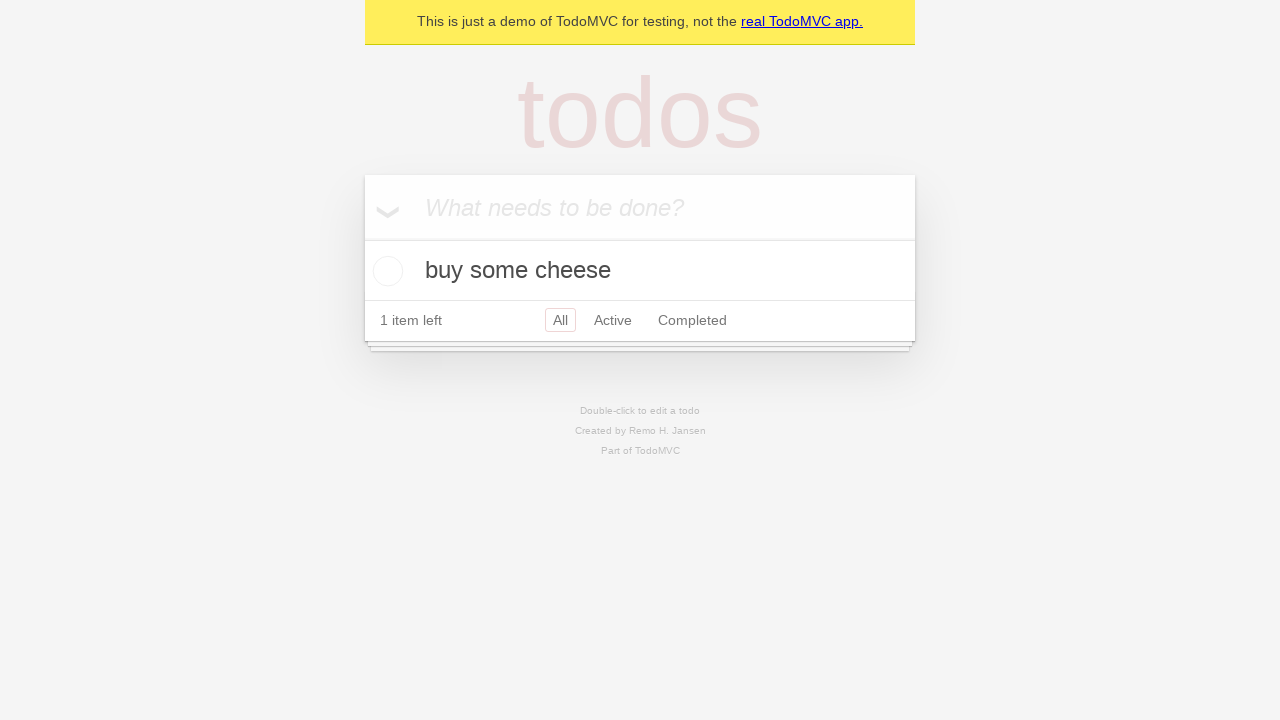

Filled todo input with 'feed the cat' on internal:attr=[placeholder="What needs to be done?"i]
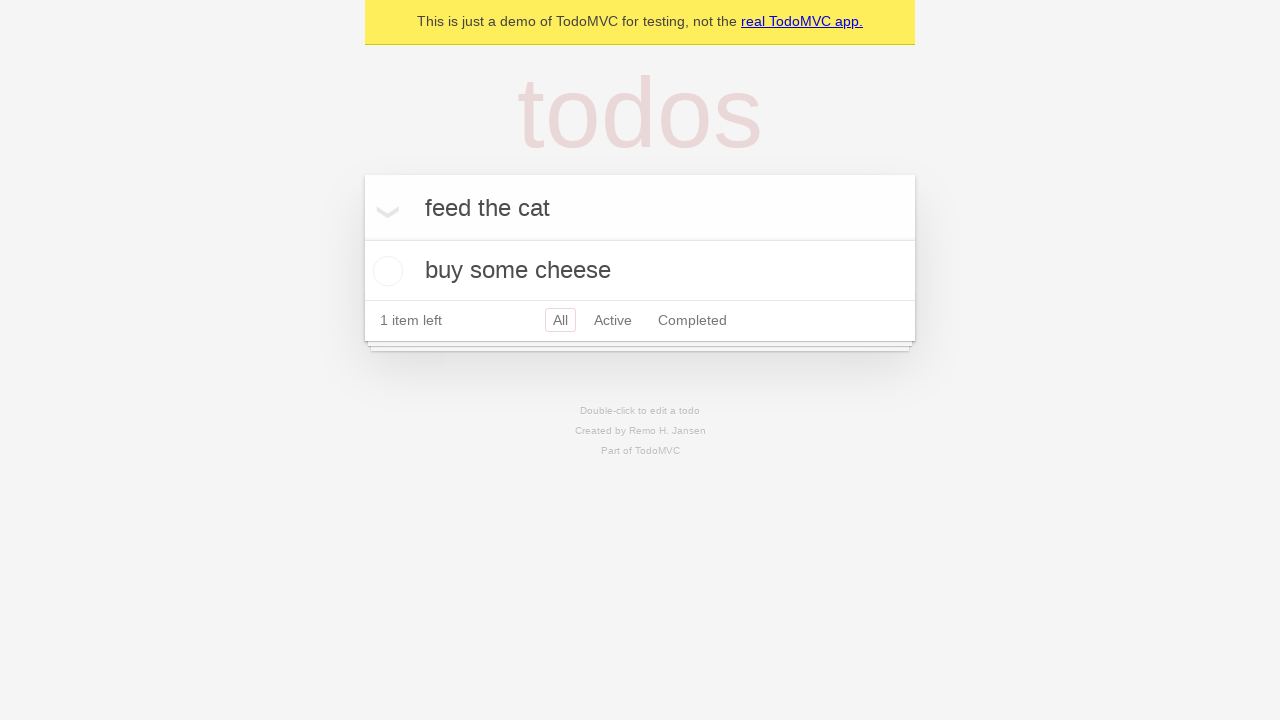

Pressed Enter to create todo 'feed the cat' on internal:attr=[placeholder="What needs to be done?"i]
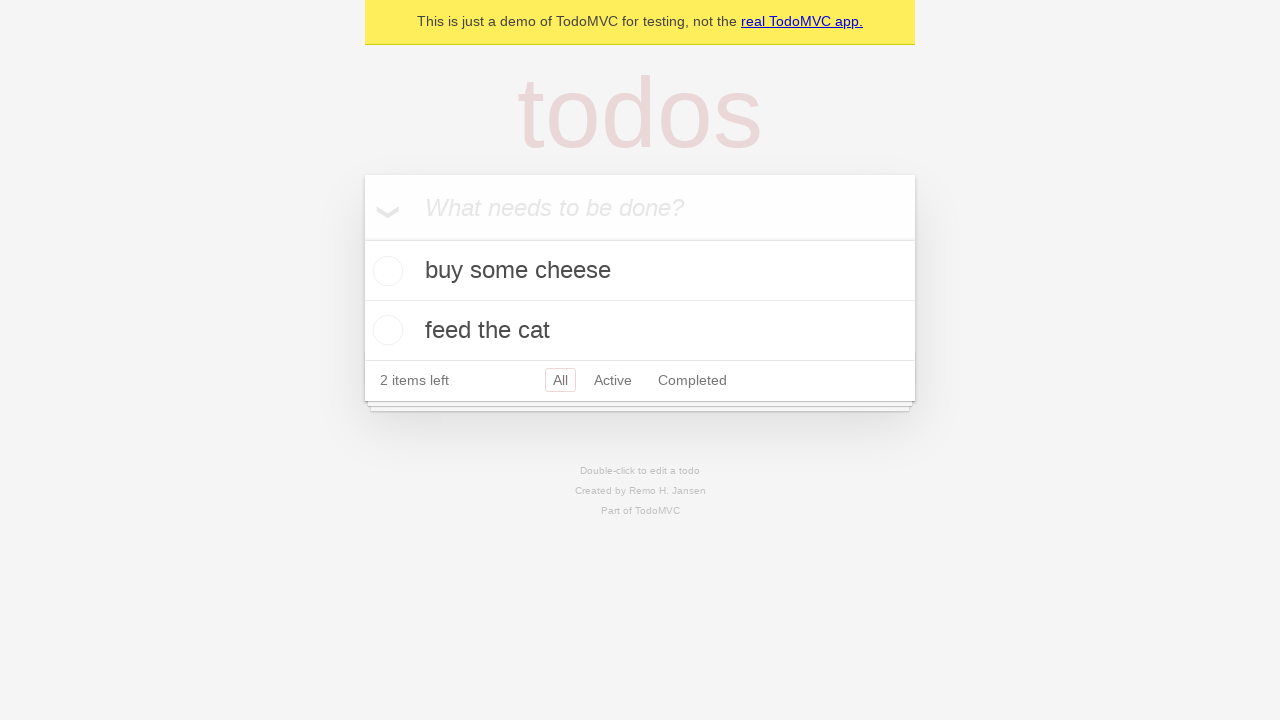

Filled todo input with 'book a doctors appointment' on internal:attr=[placeholder="What needs to be done?"i]
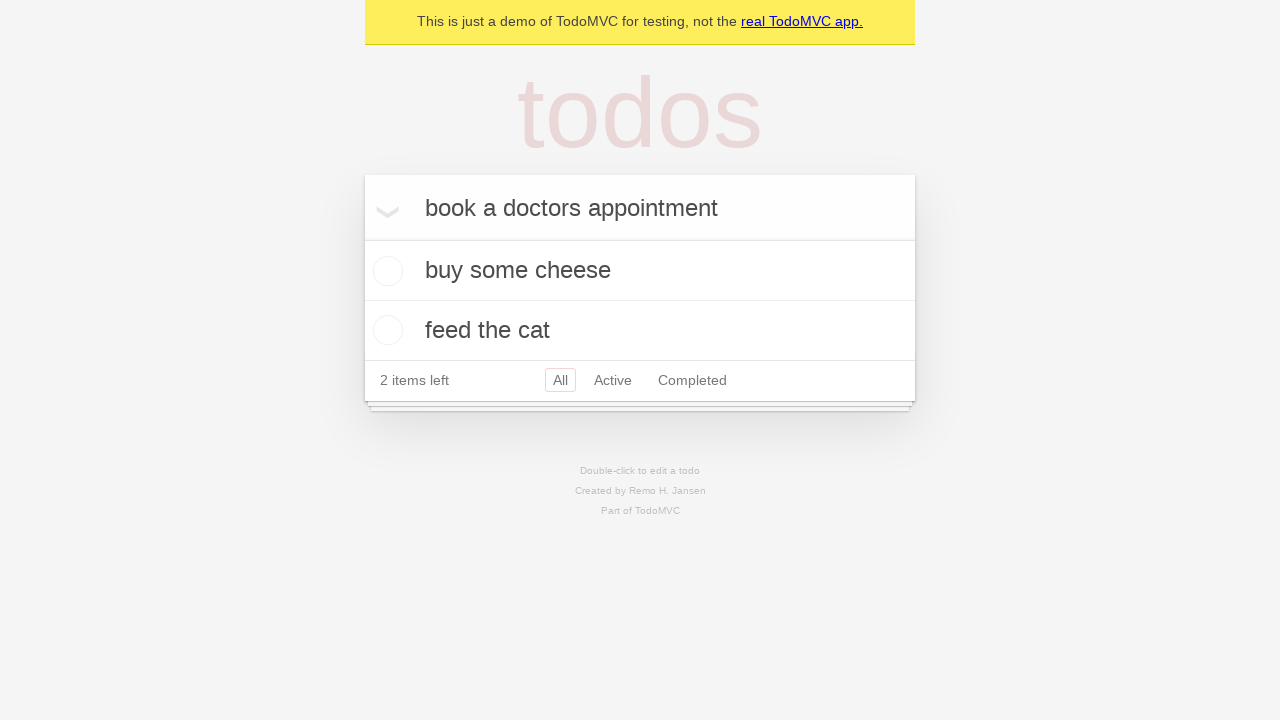

Pressed Enter to create todo 'book a doctors appointment' on internal:attr=[placeholder="What needs to be done?"i]
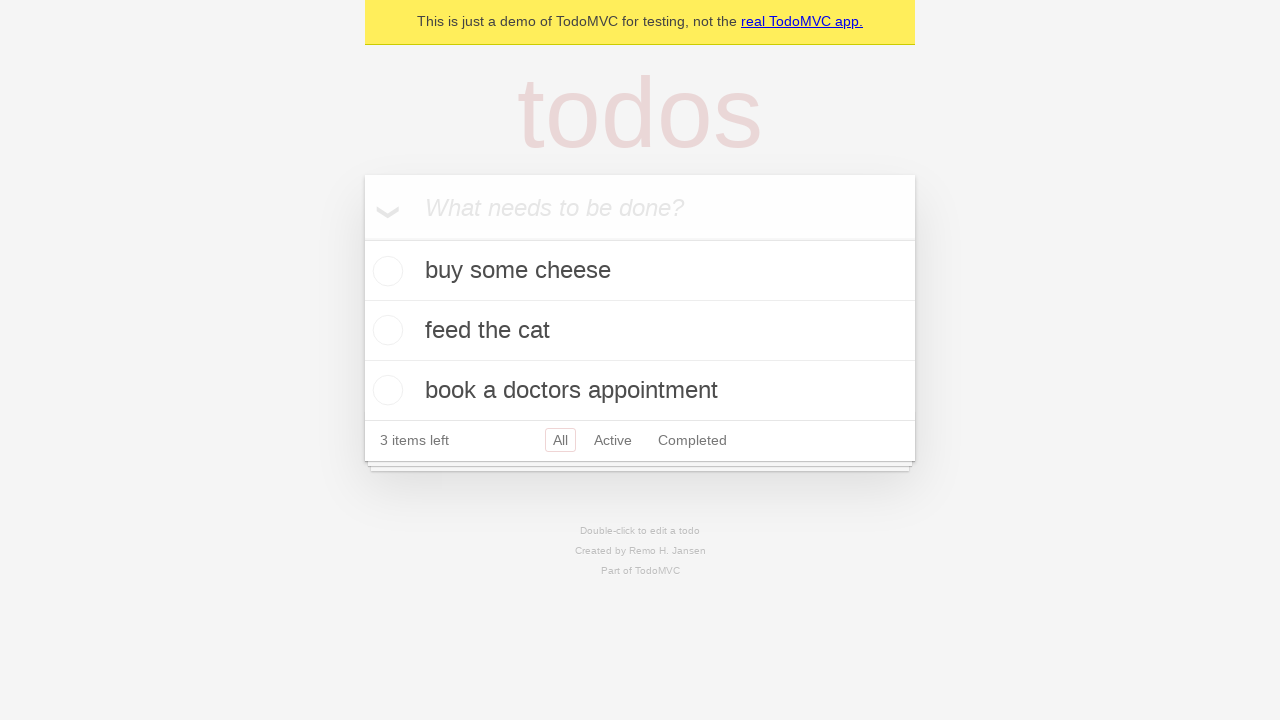

Checked the first todo item at (385, 271) on .todo-list li .toggle >> nth=0
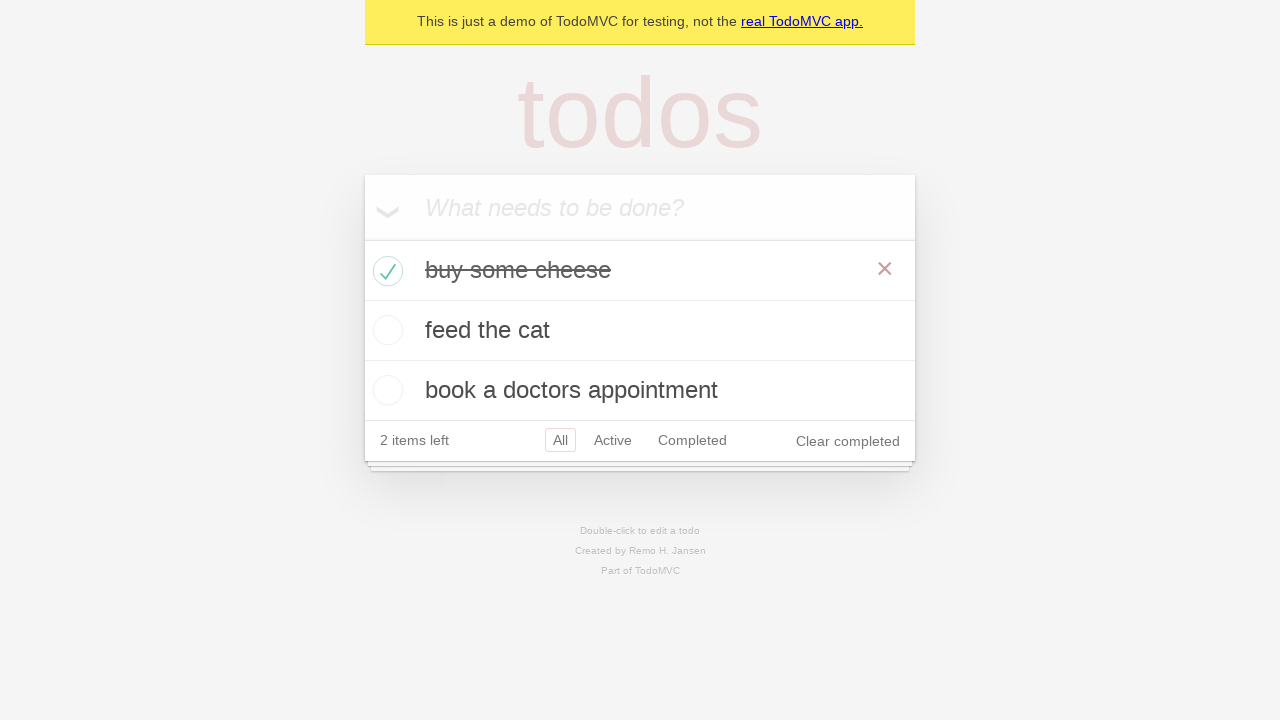

Clear completed button is now visible
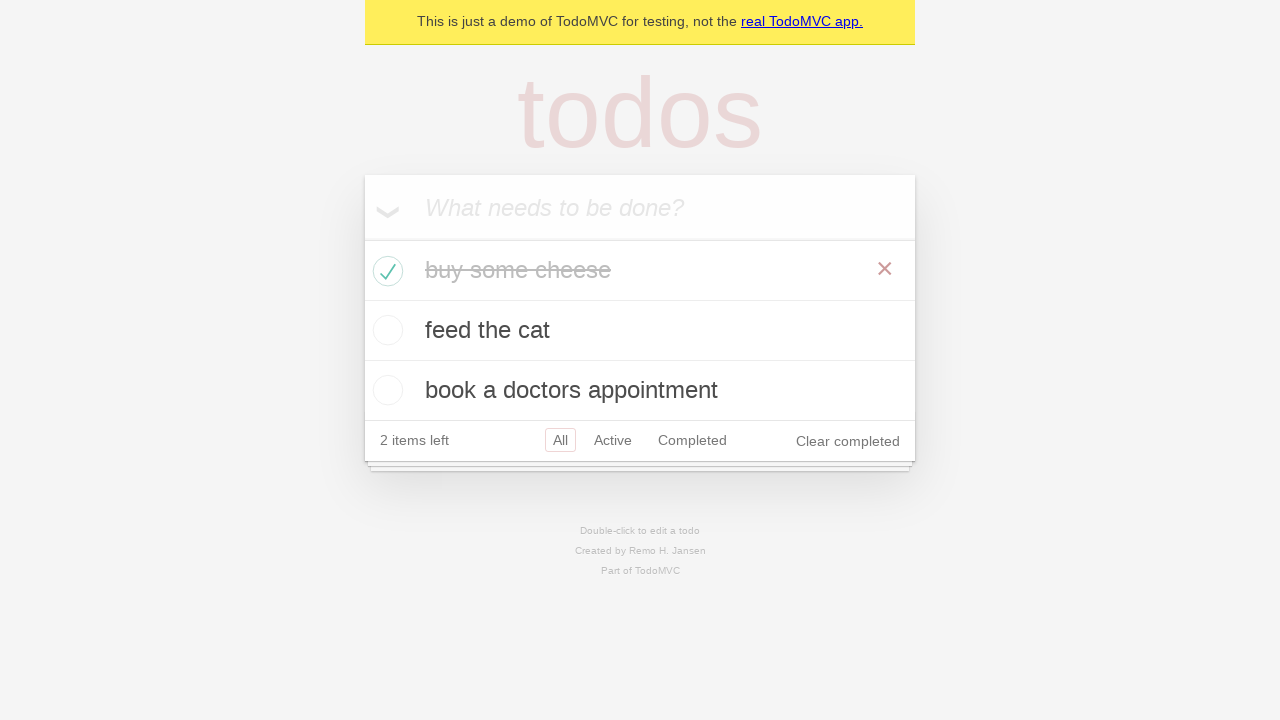

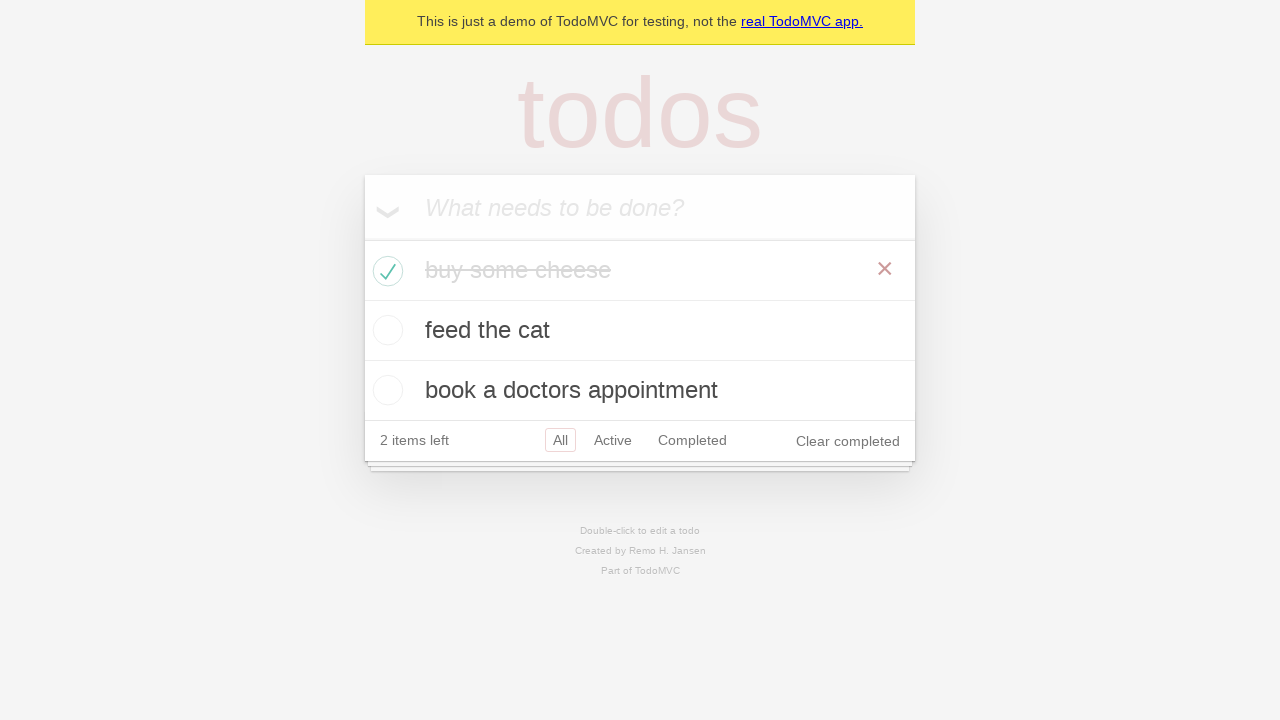